Tests that todo data persists after page reload

Starting URL: https://demo.playwright.dev/todomvc

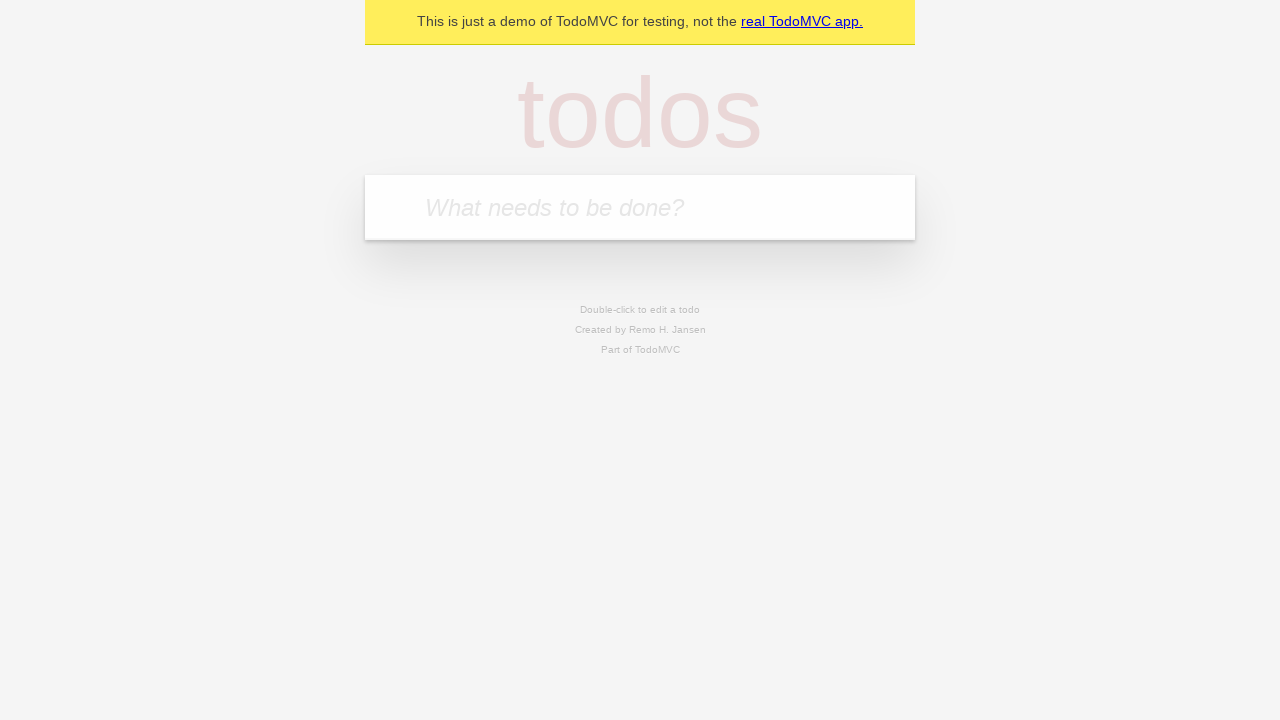

Filled todo input with 'buy some cheese' on internal:attr=[placeholder="What needs to be done?"i]
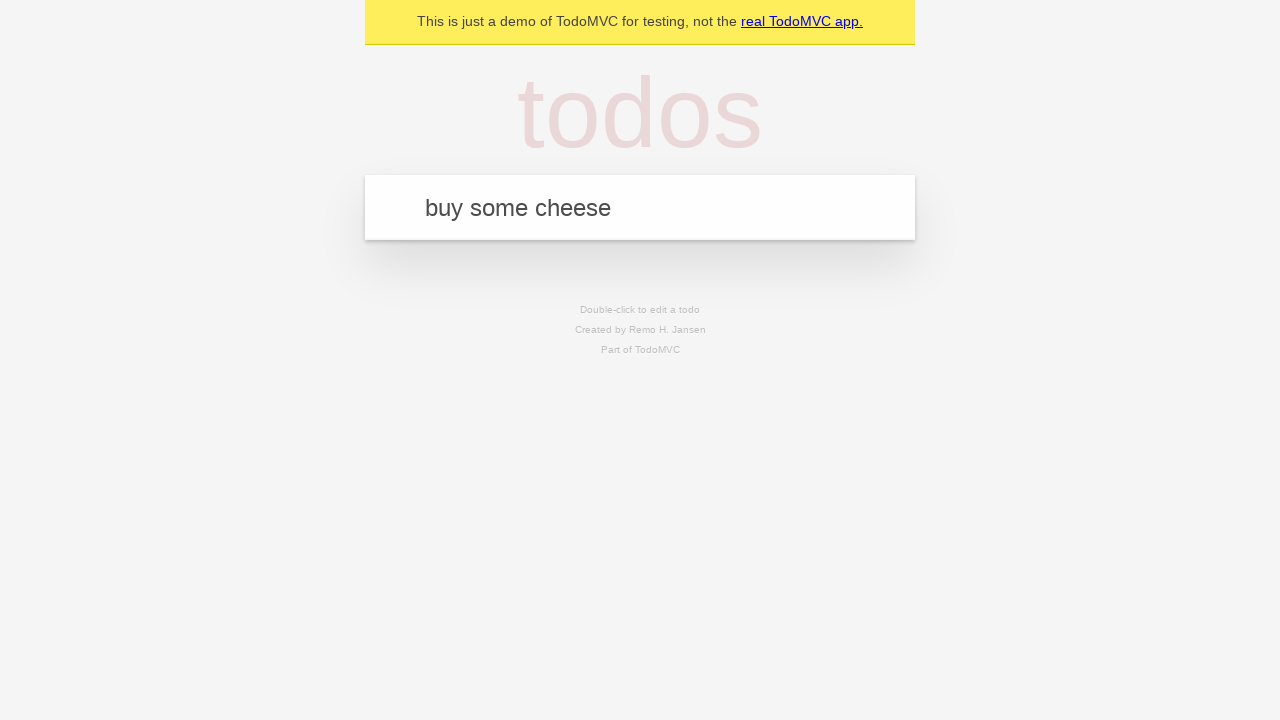

Pressed Enter to add first todo item on internal:attr=[placeholder="What needs to be done?"i]
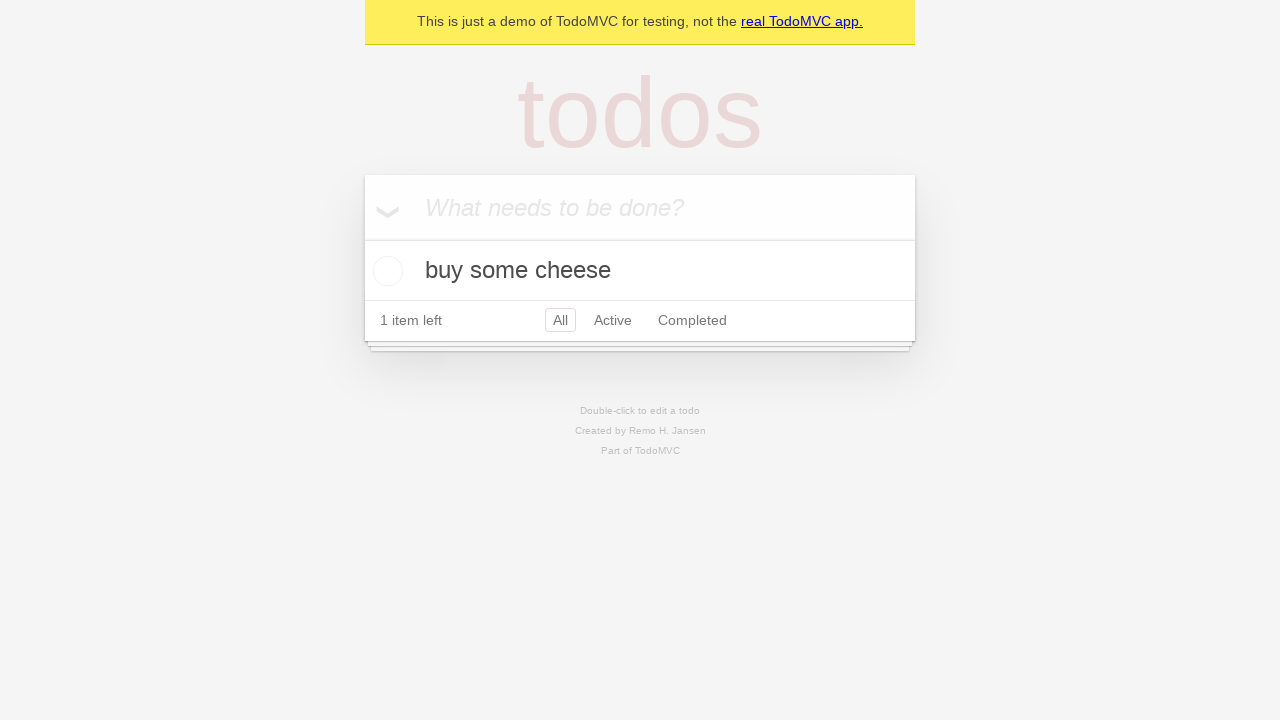

Filled todo input with 'feed the cat' on internal:attr=[placeholder="What needs to be done?"i]
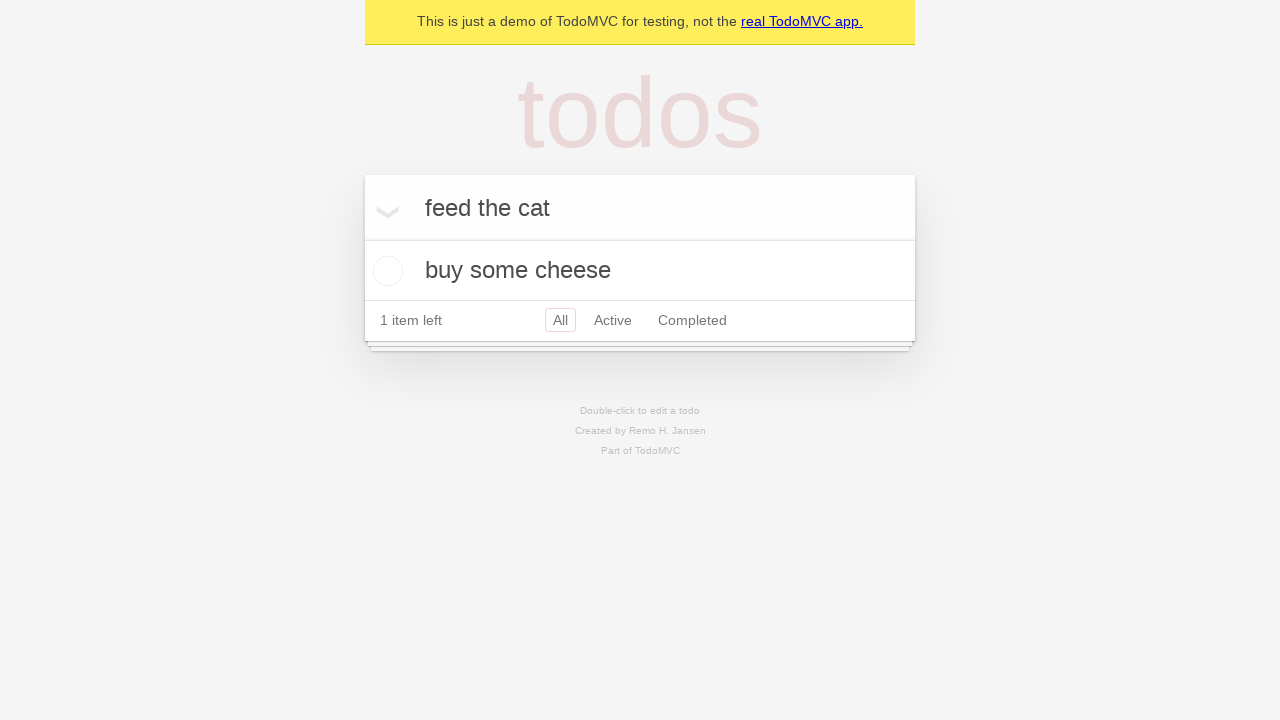

Pressed Enter to add second todo item on internal:attr=[placeholder="What needs to be done?"i]
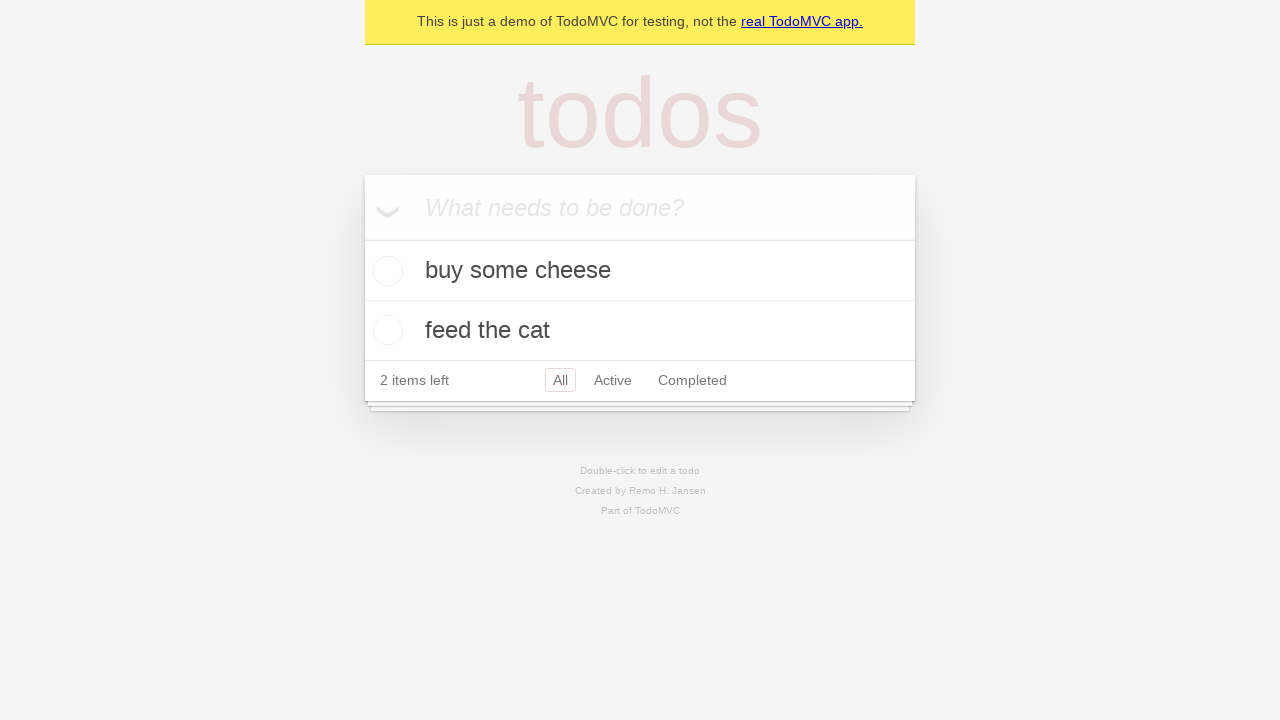

Checked the first todo item as complete at (385, 271) on internal:testid=[data-testid="todo-item"s] >> nth=0 >> internal:role=checkbox
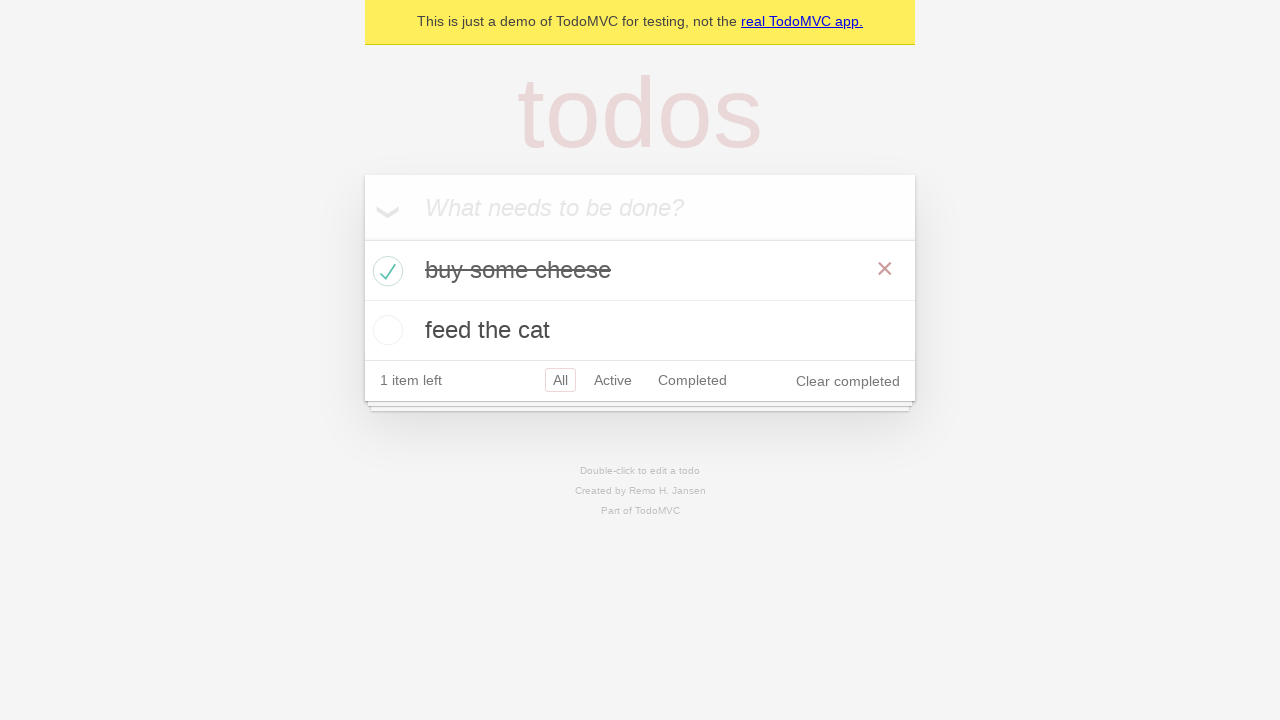

Reloaded the page to test data persistence
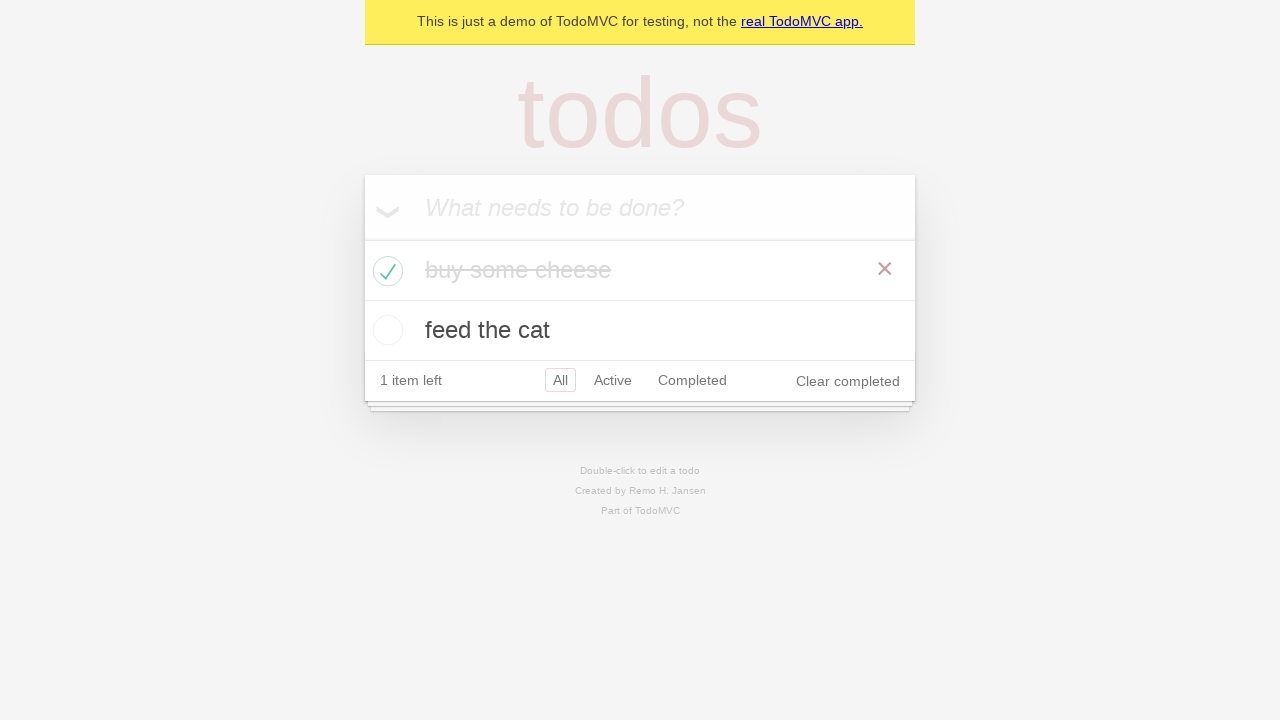

Verified todo items persisted after page reload
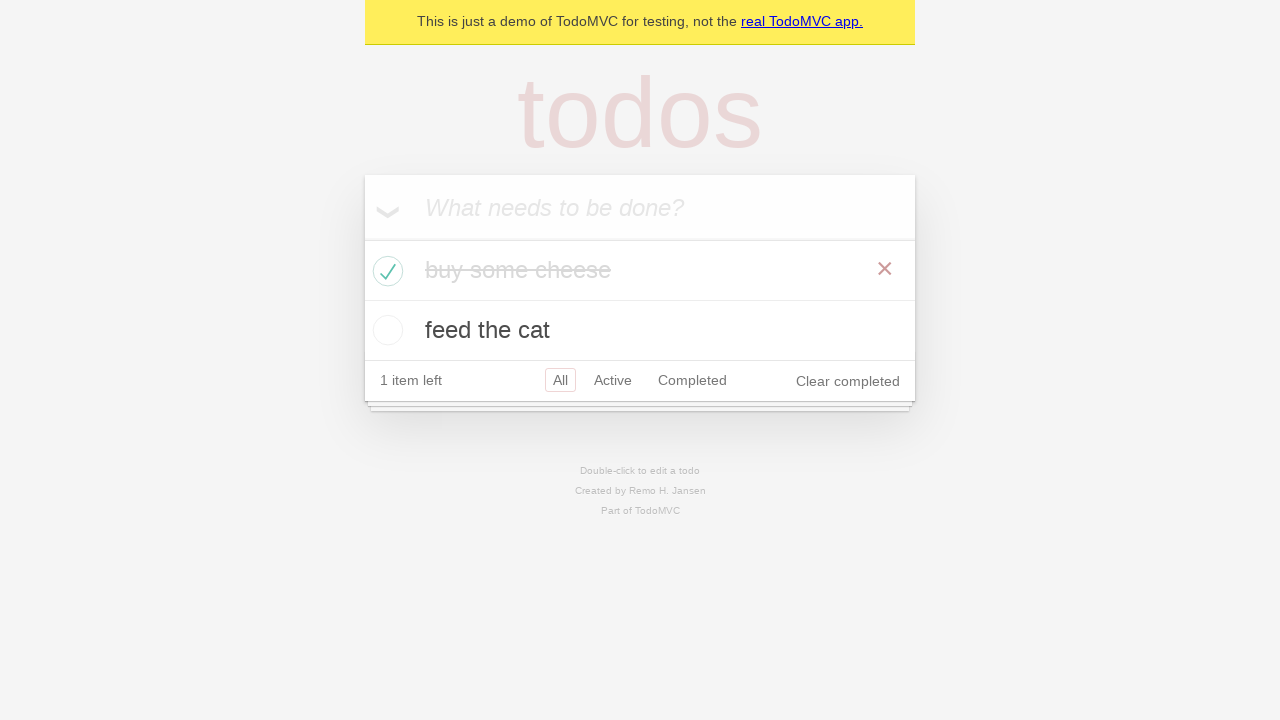

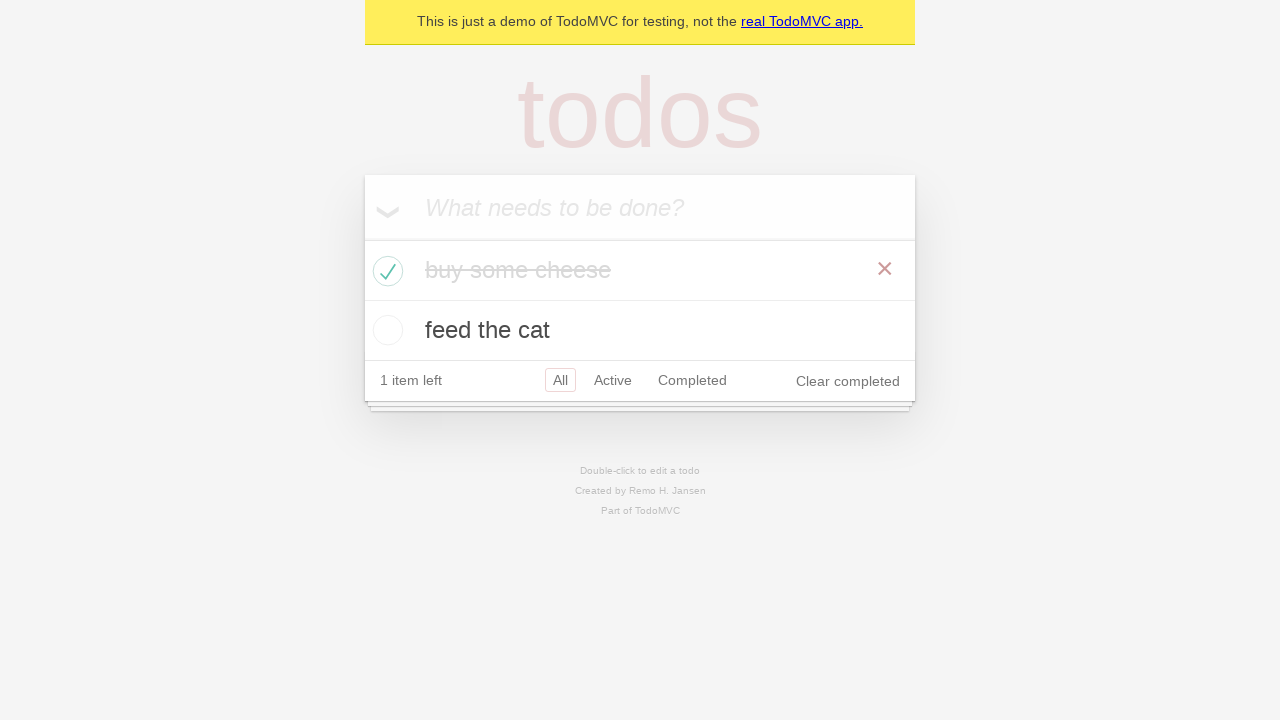